Navigates to a dashboard page and performs horizontal scrolling to the right multiple times

Starting URL: https://dashboards.handmadeinteractive.com/jasonlove/

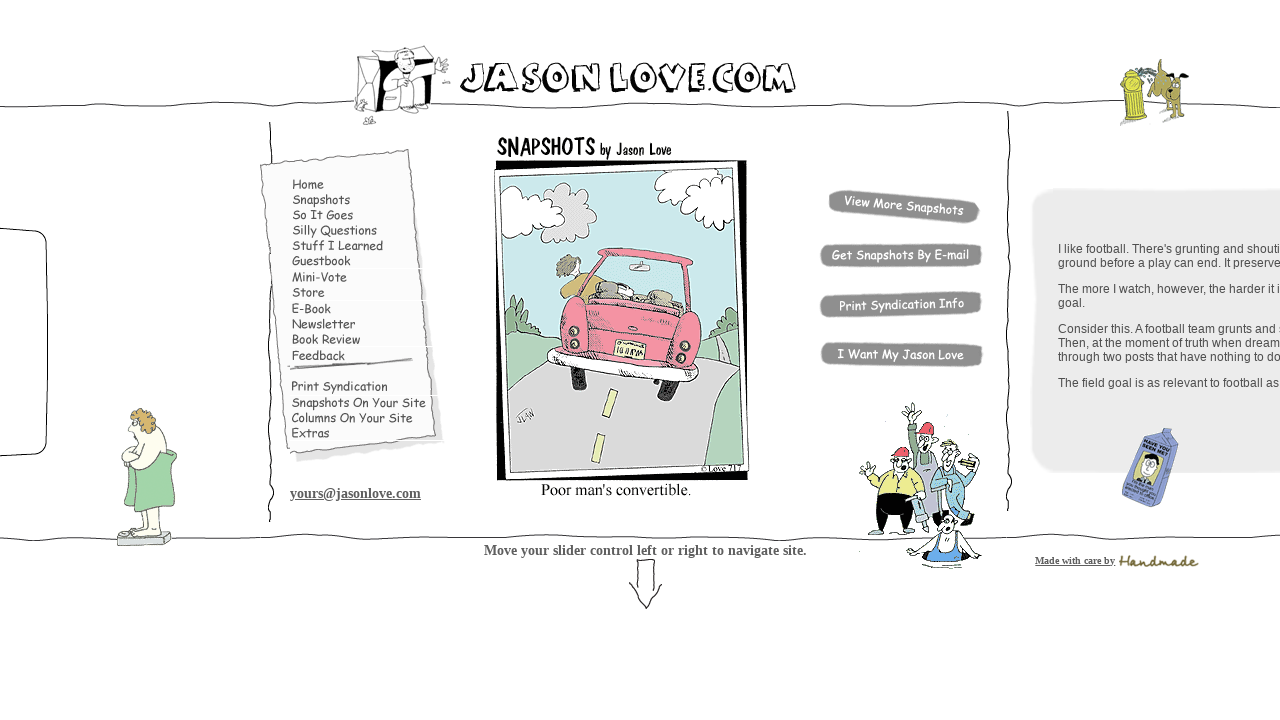

Navigated to dashboard page
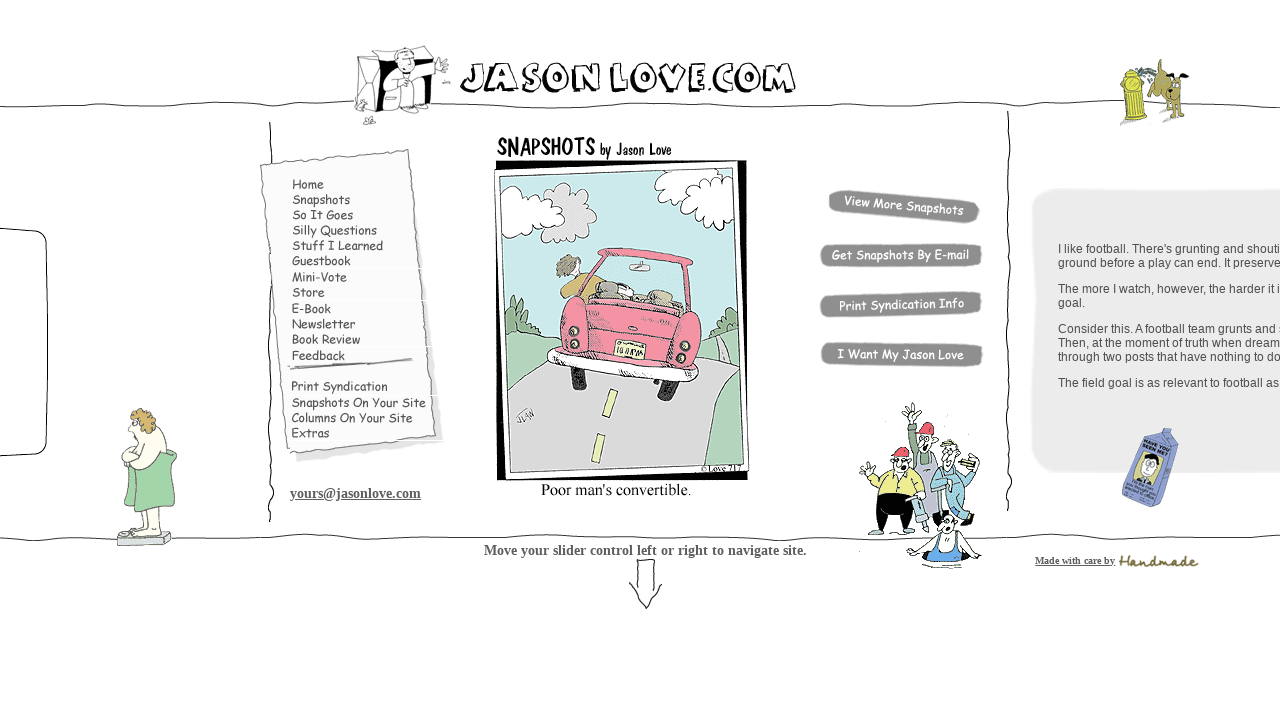

Scrolled horizontally to the right by 500px (scroll 1 of 3)
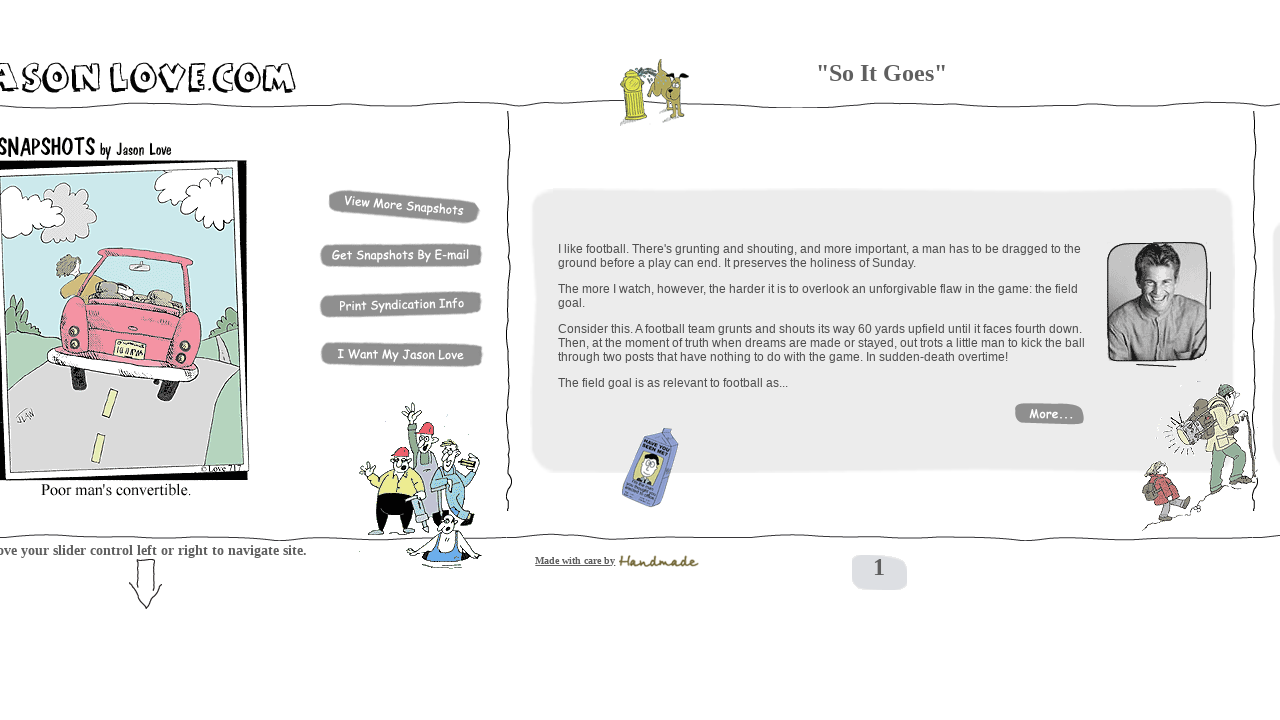

Waited 2 seconds after scroll 1
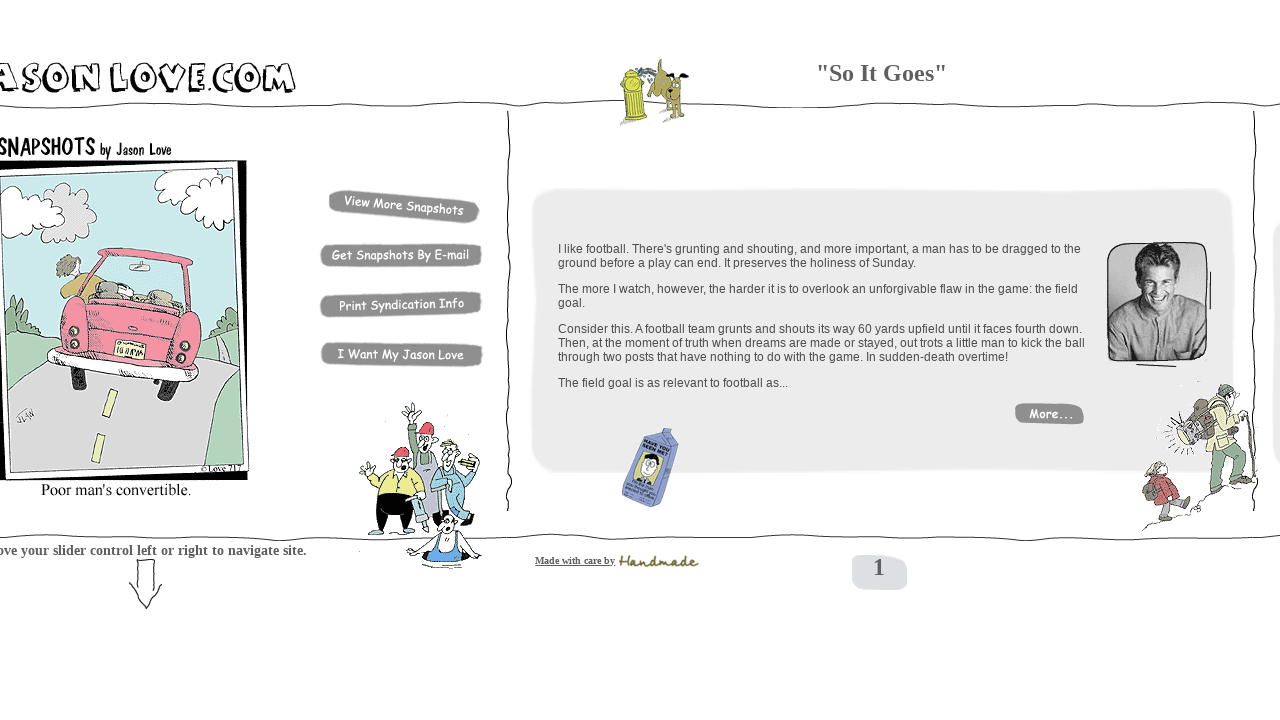

Scrolled horizontally to the right by 500px (scroll 2 of 3)
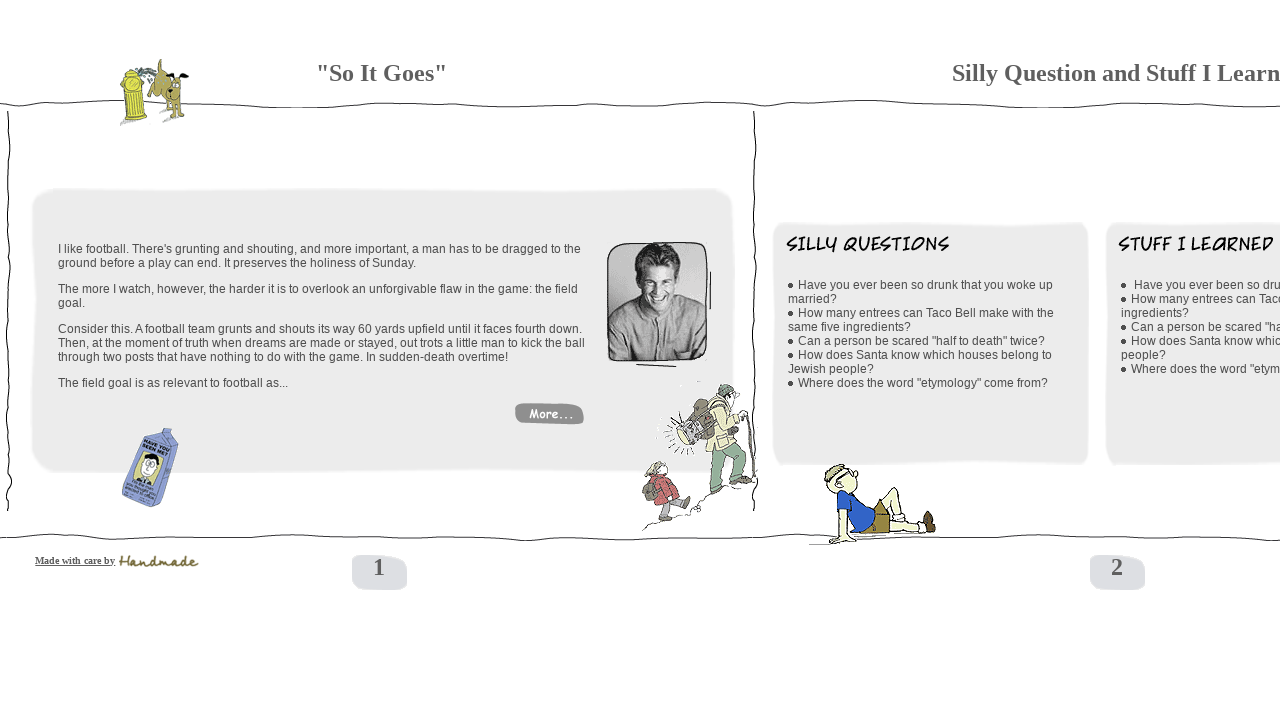

Waited 2 seconds after scroll 2
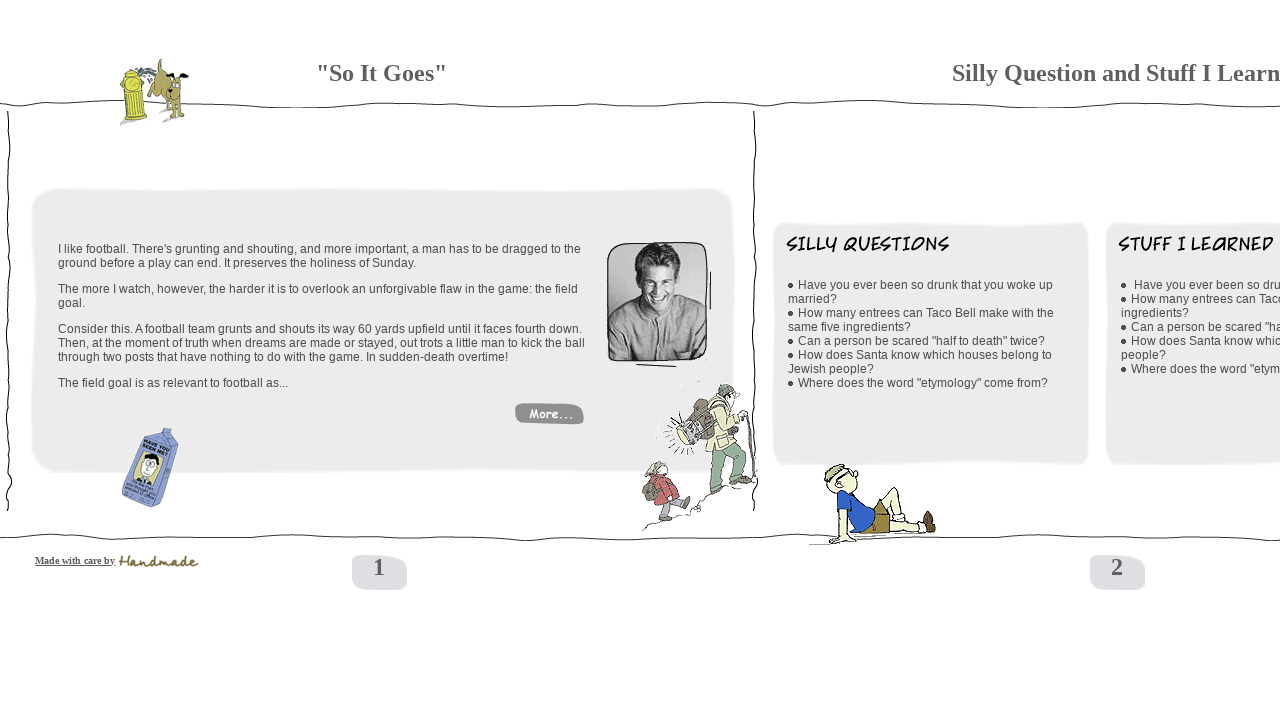

Scrolled horizontally to the right by 500px (scroll 3 of 3)
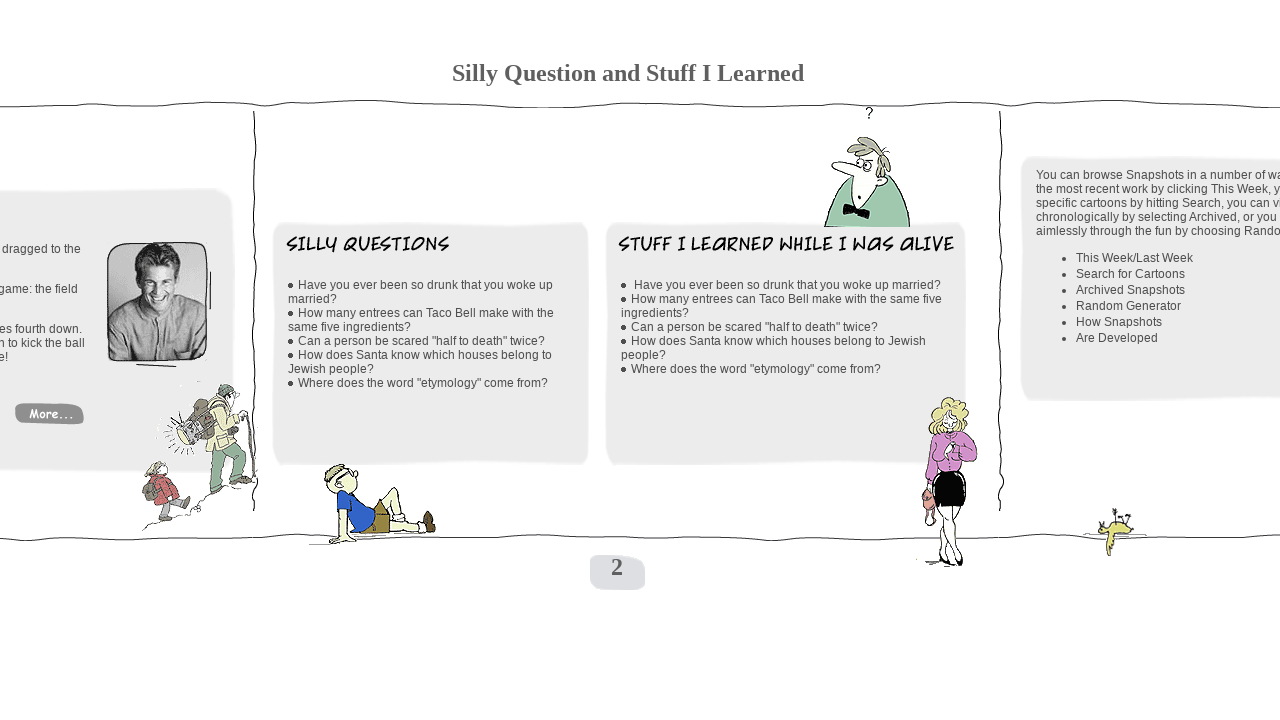

Waited 2 seconds after scroll 3
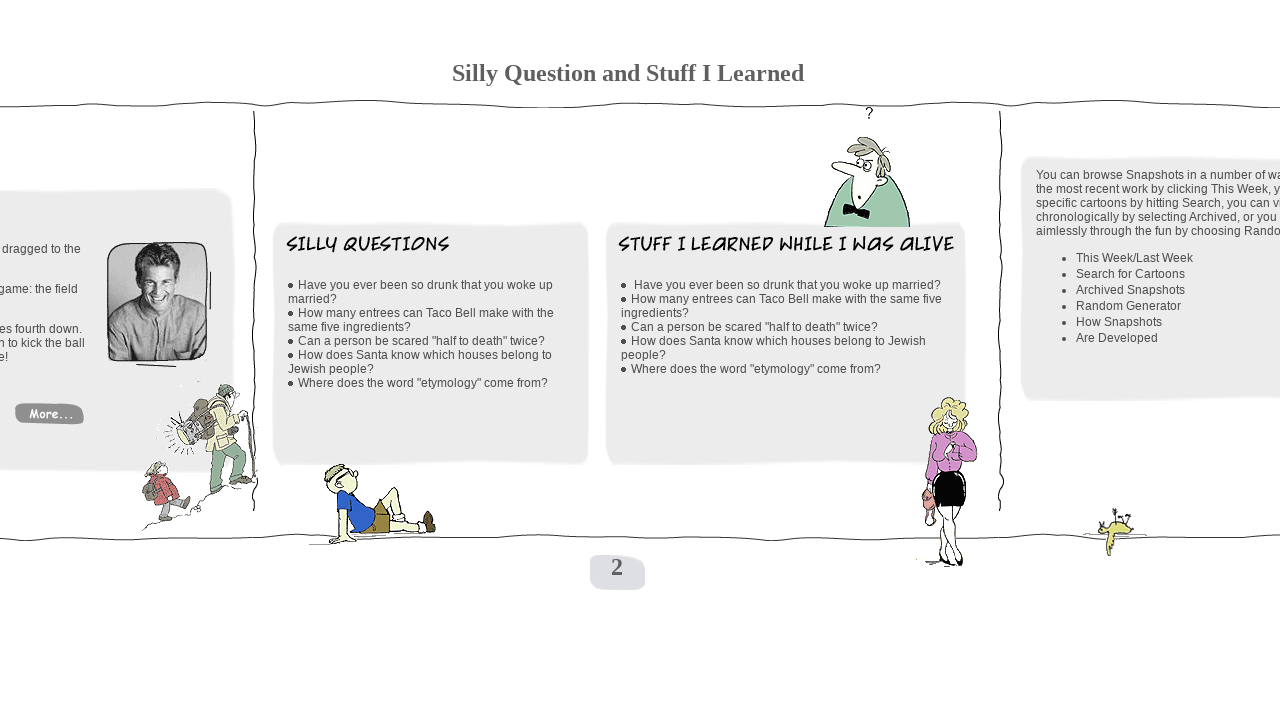

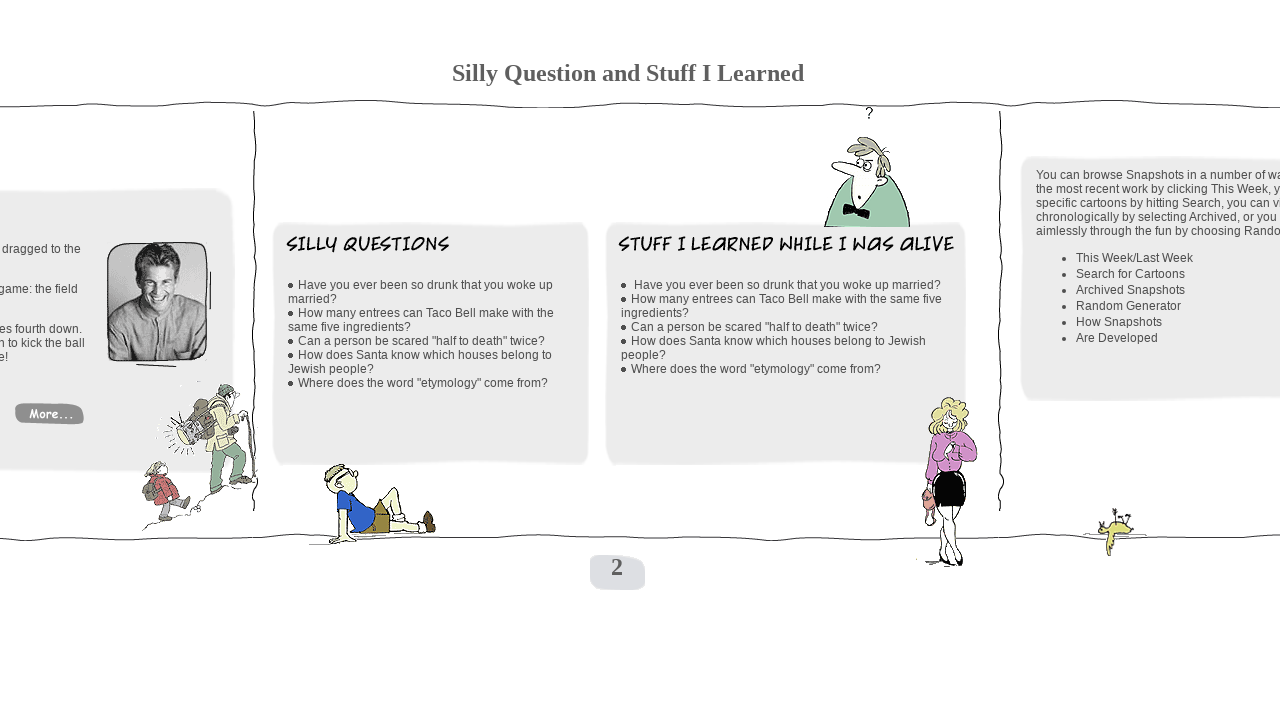